Tests table pagination functionality by navigating through paginated table pages clicking the "next" button until finding a specific student name ("Archy J") in the table rows.

Starting URL: http://syntaxprojects.com/table-pagination-demo.php

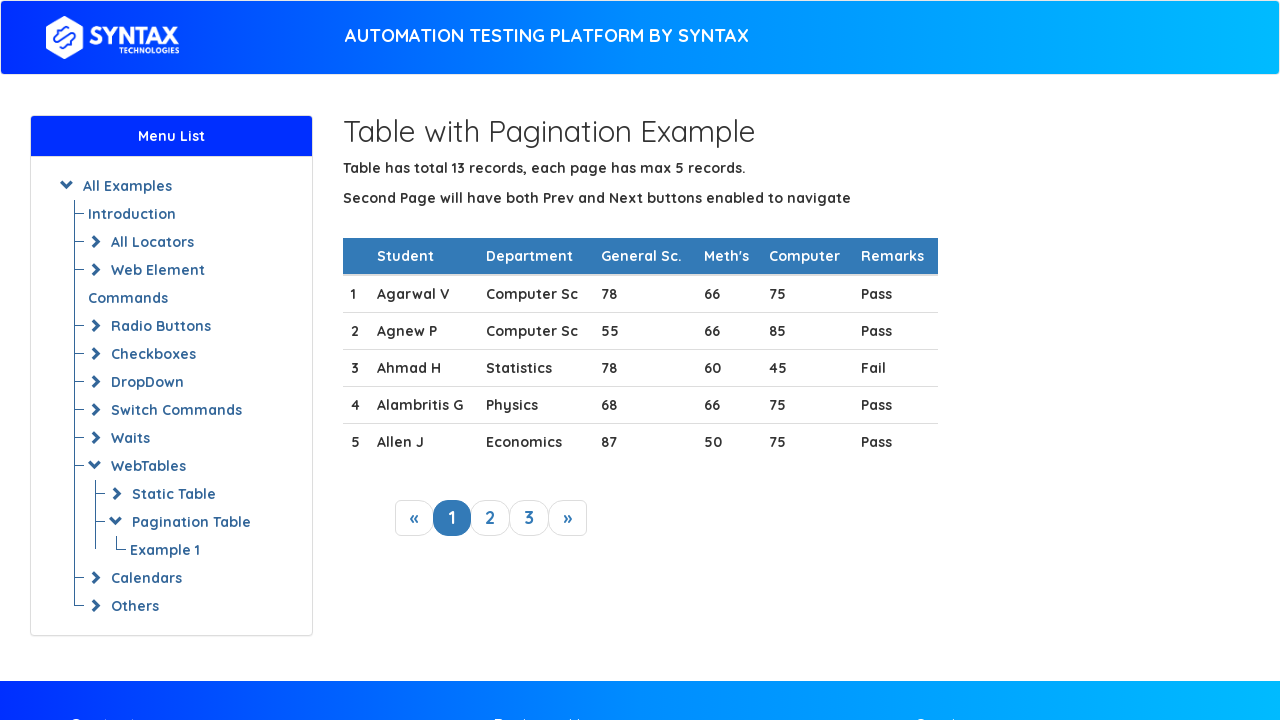

Waited for table to load with student rows
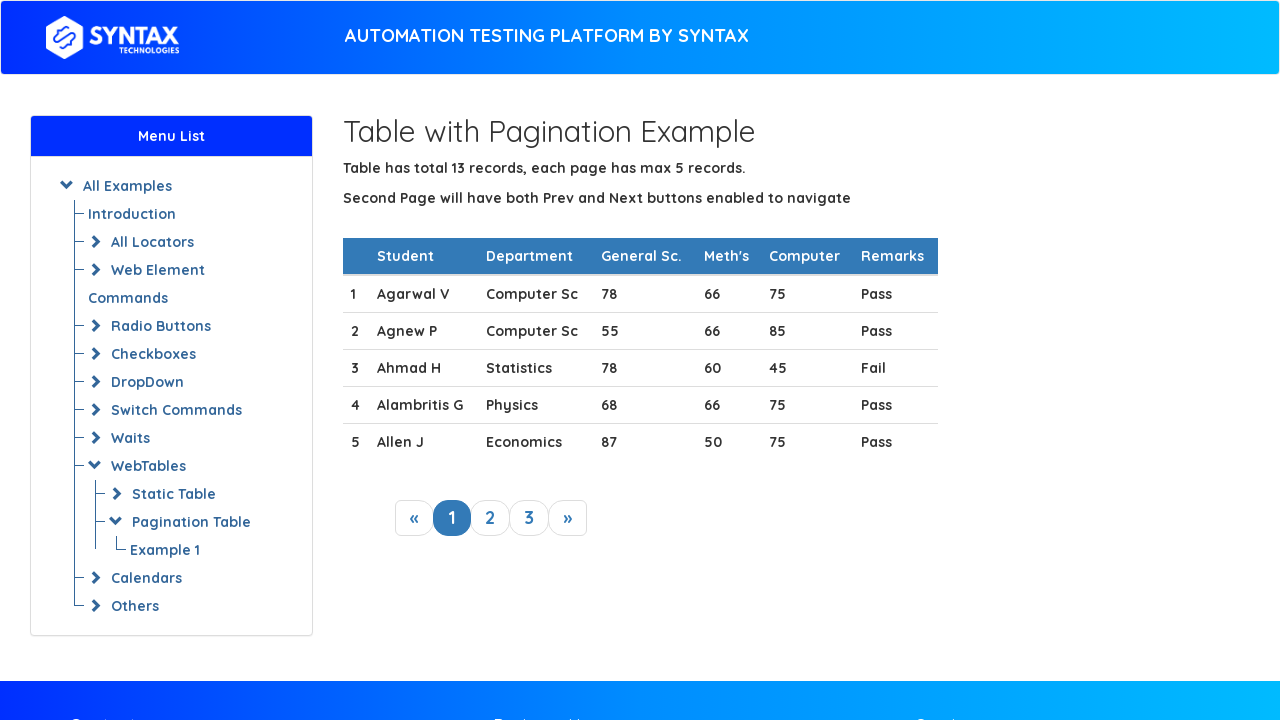

Retrieved 5 table rows from current page
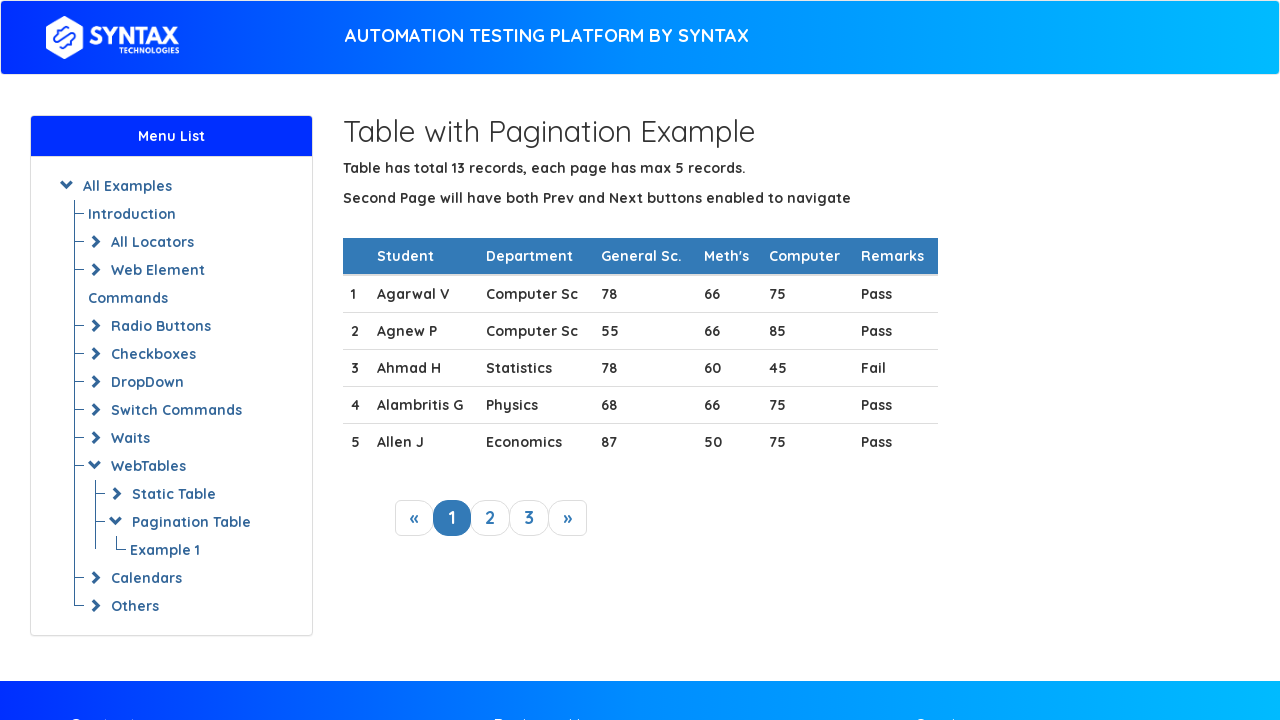

Clicked 'next' button to navigate to next page at (568, 518) on a.next_link
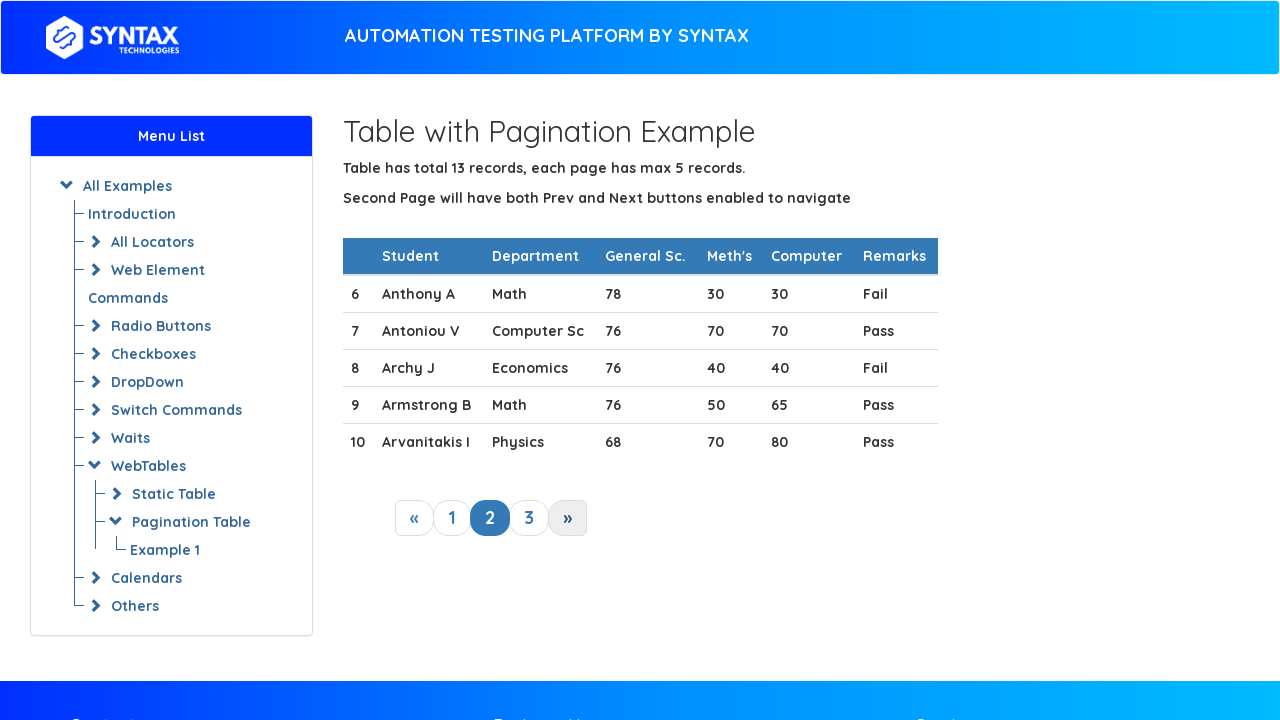

Waited for table to update on new page
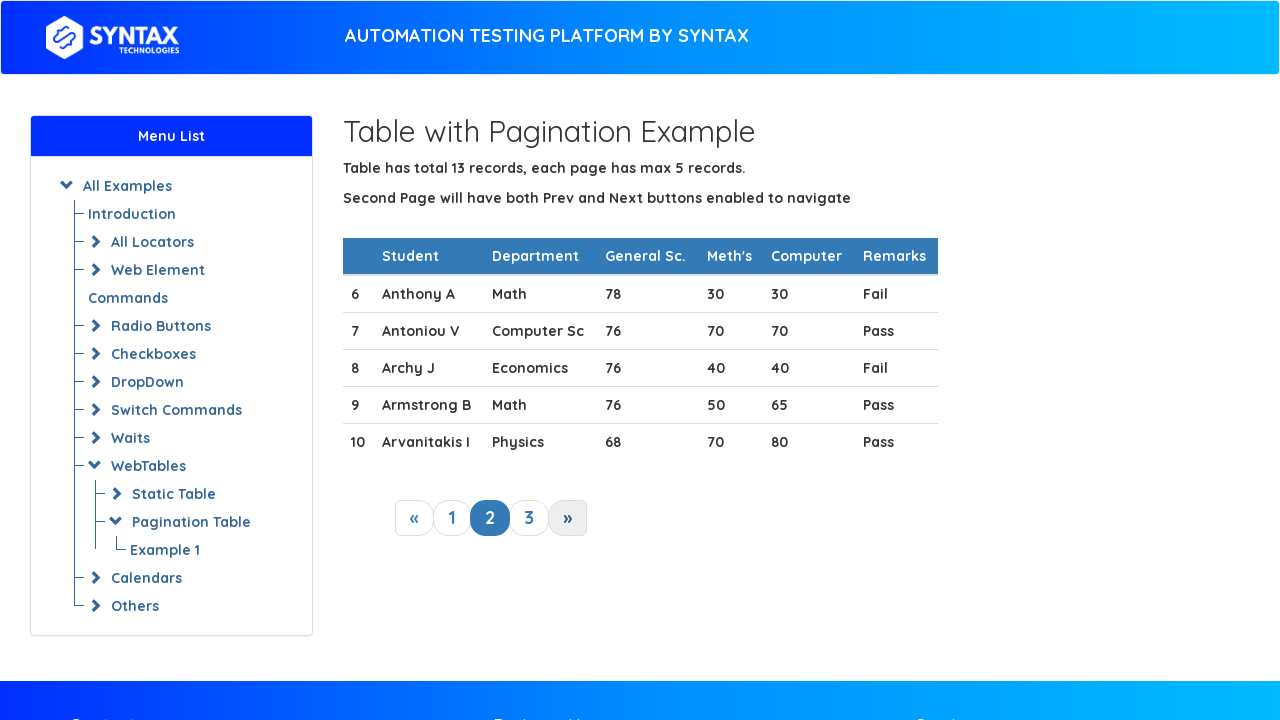

Retrieved 5 table rows from current page
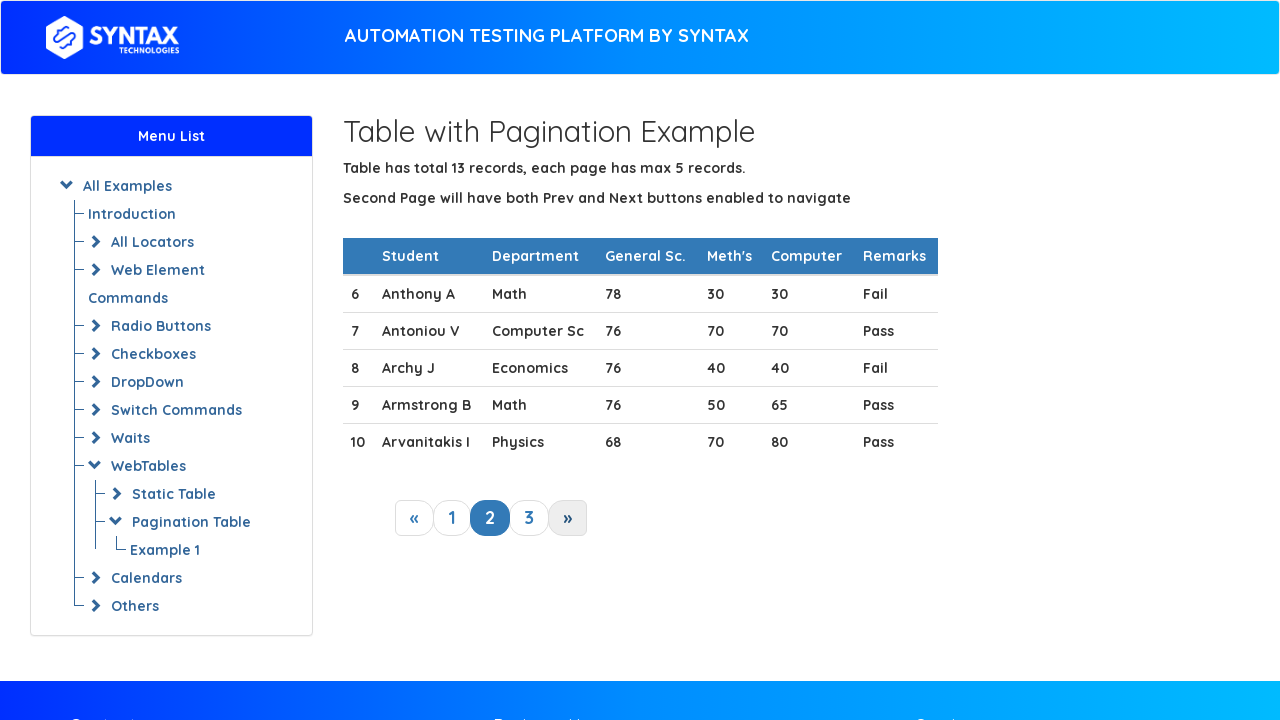

Found student 'Archy J' in row 3
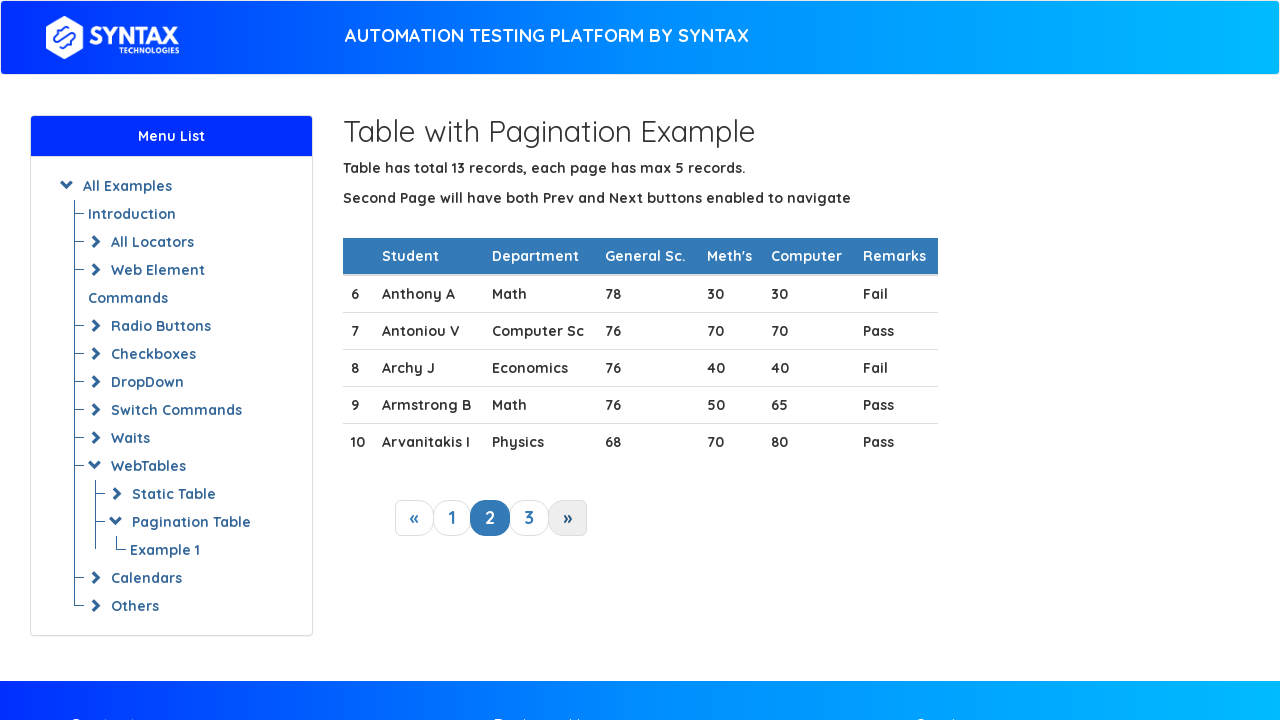

Assertion passed: Student 'Archy J' was found in the paginated table
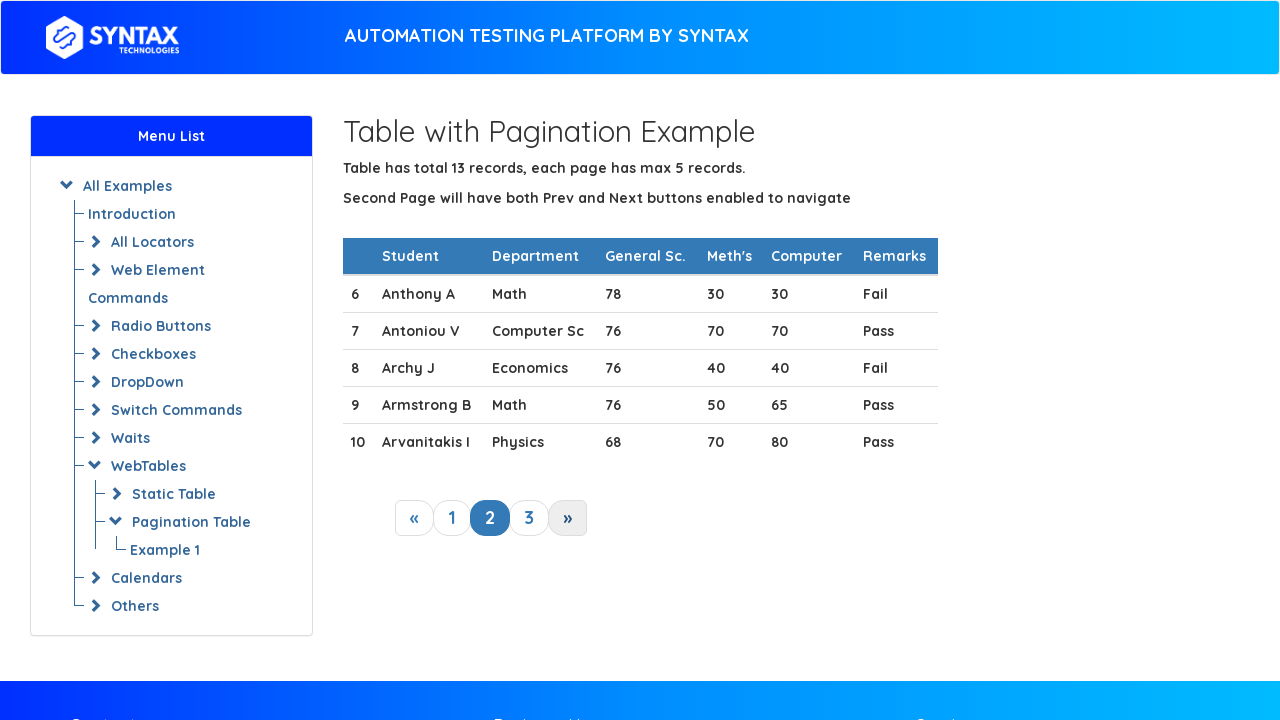

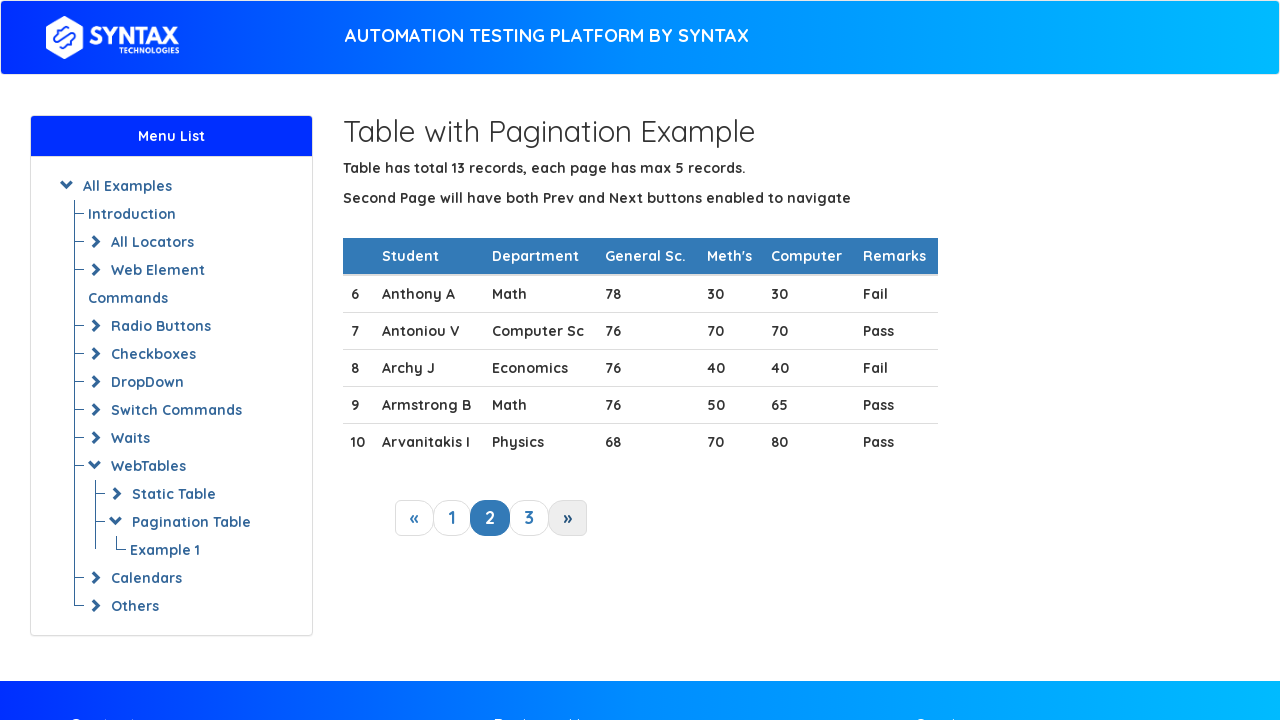